Tests drag and drop functionality by dragging a blue box element and dropping it onto a green box target element

Starting URL: https://qavbox.github.io/demo/dragndrop/

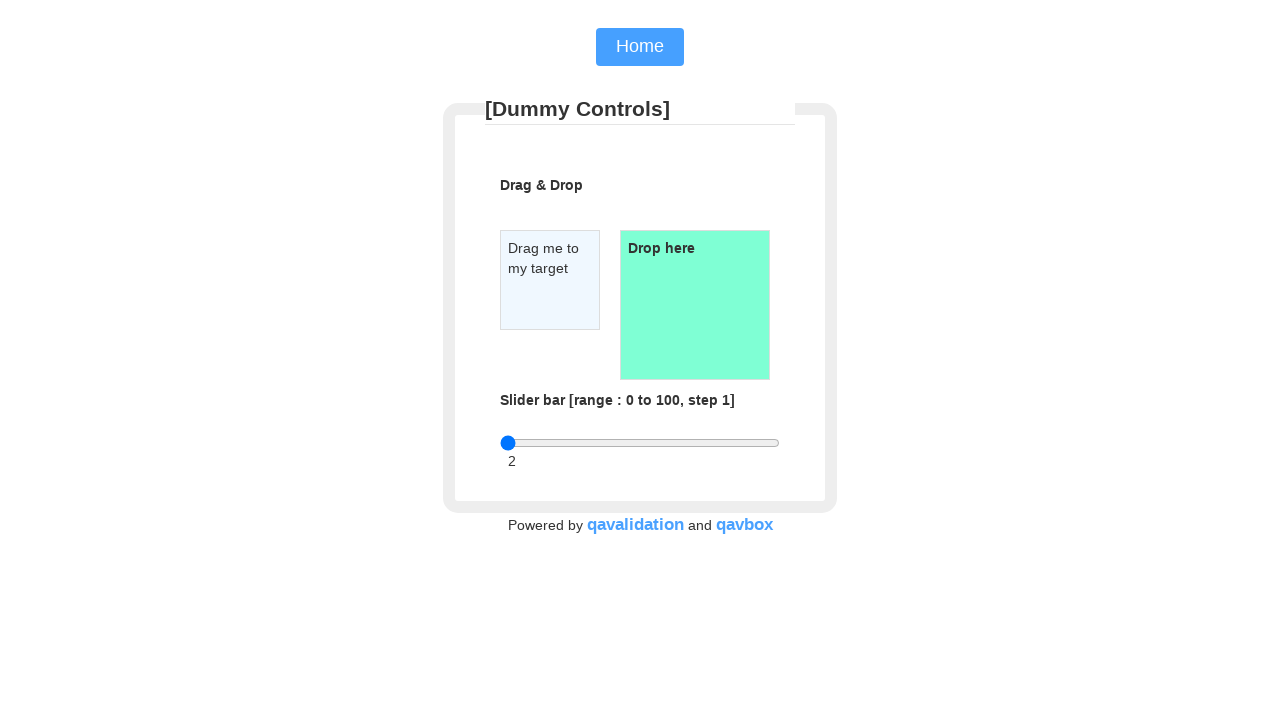

Blue box element is visible and ready
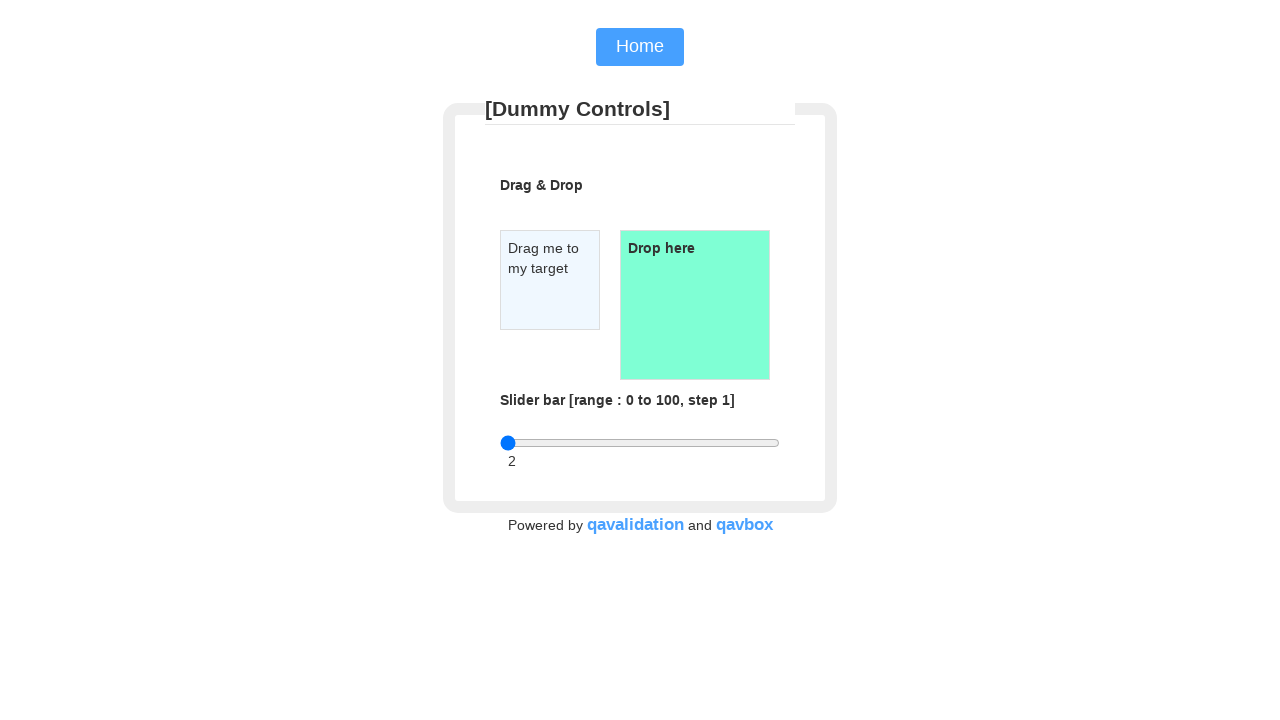

Green box target element is visible and ready
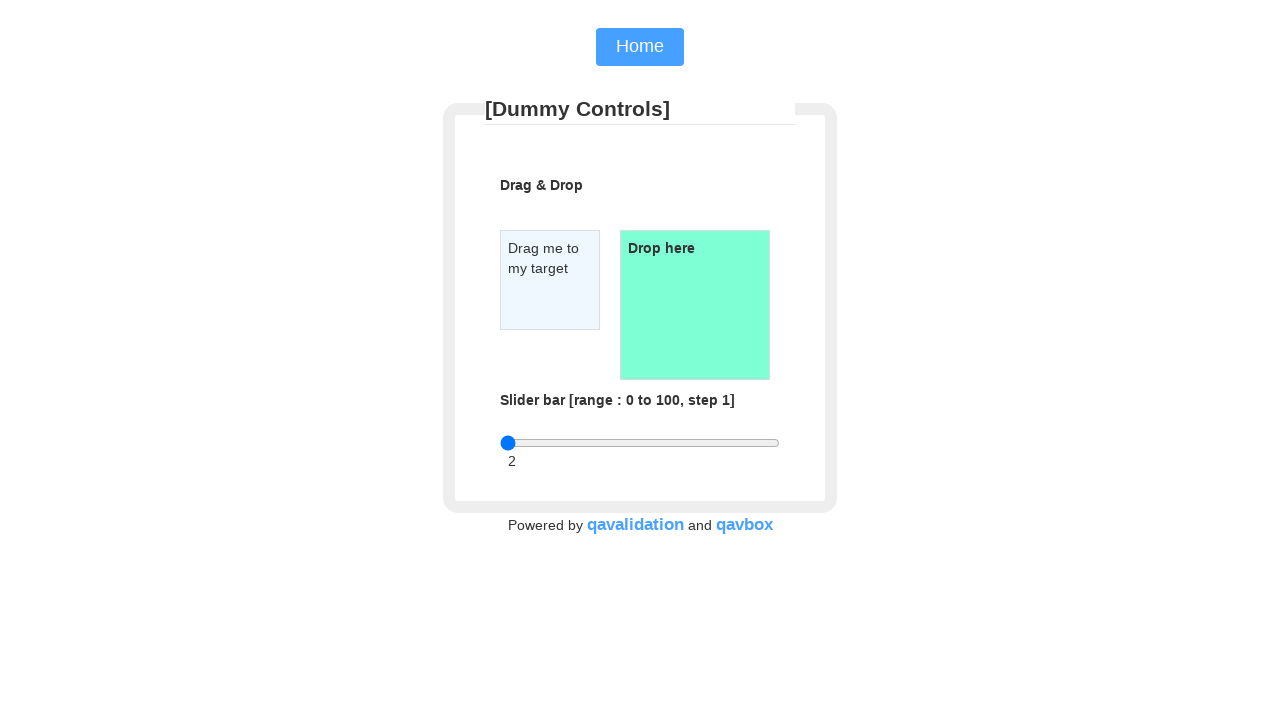

Located blue box element
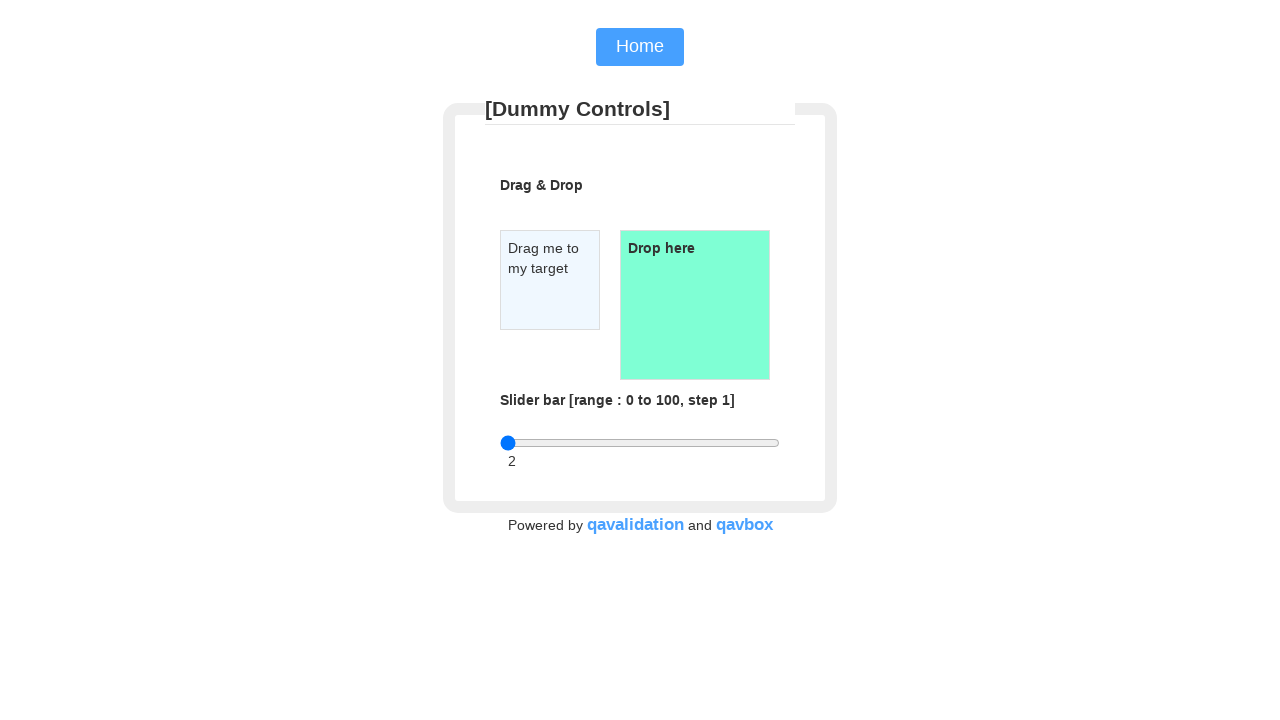

Located green box target element
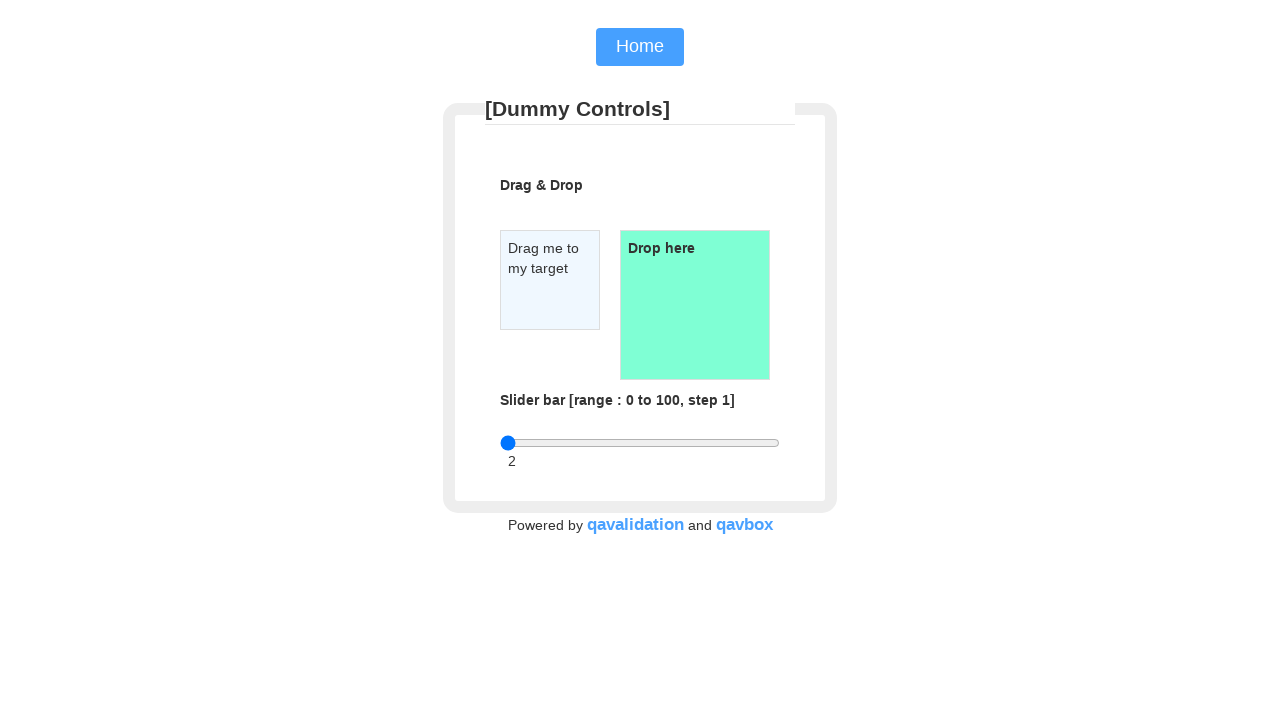

Dragged blue box onto green box target at (695, 305)
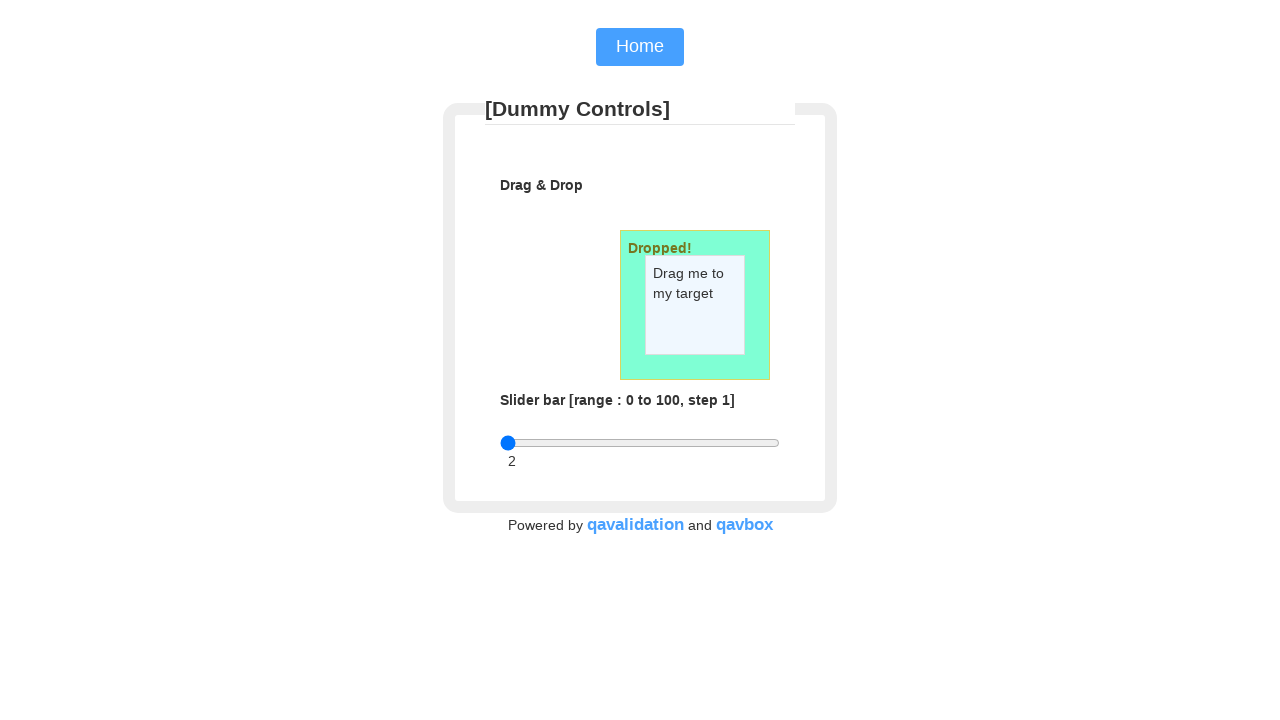

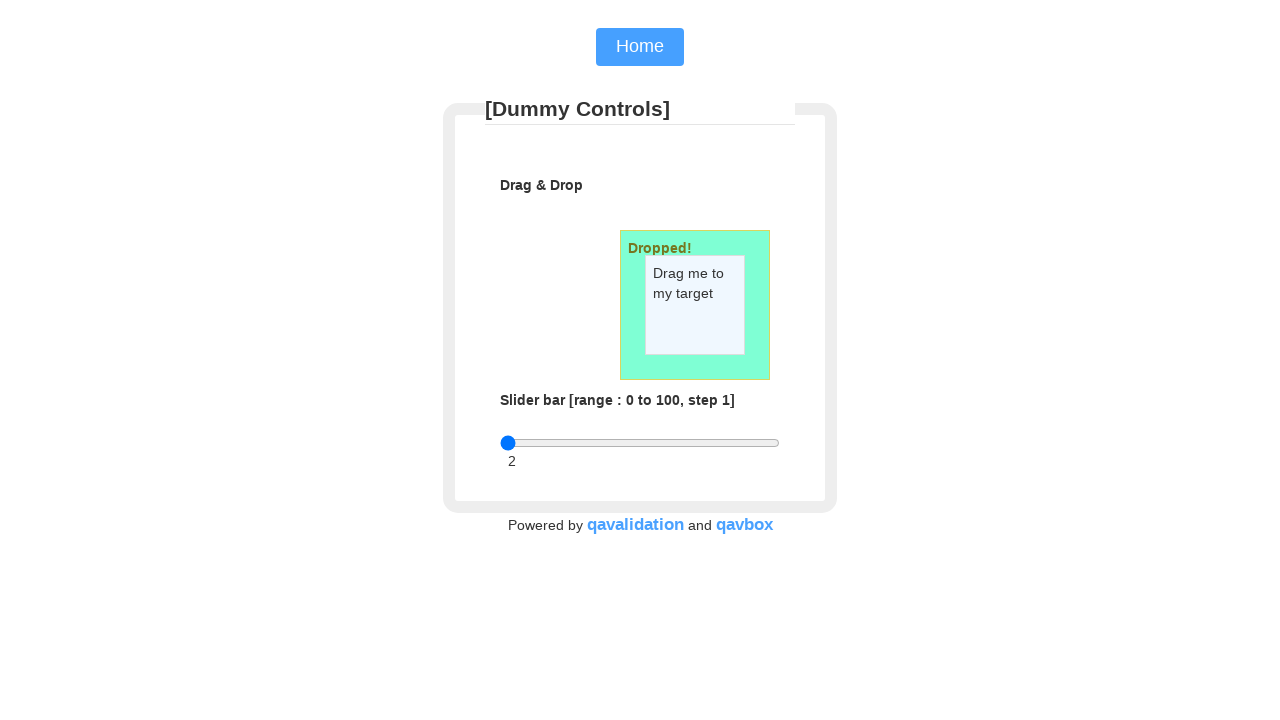